Navigates to the protesting.it website and waits for the page to load. This appears to be a basic page load verification test.

Starting URL: https://www.protesting.it/

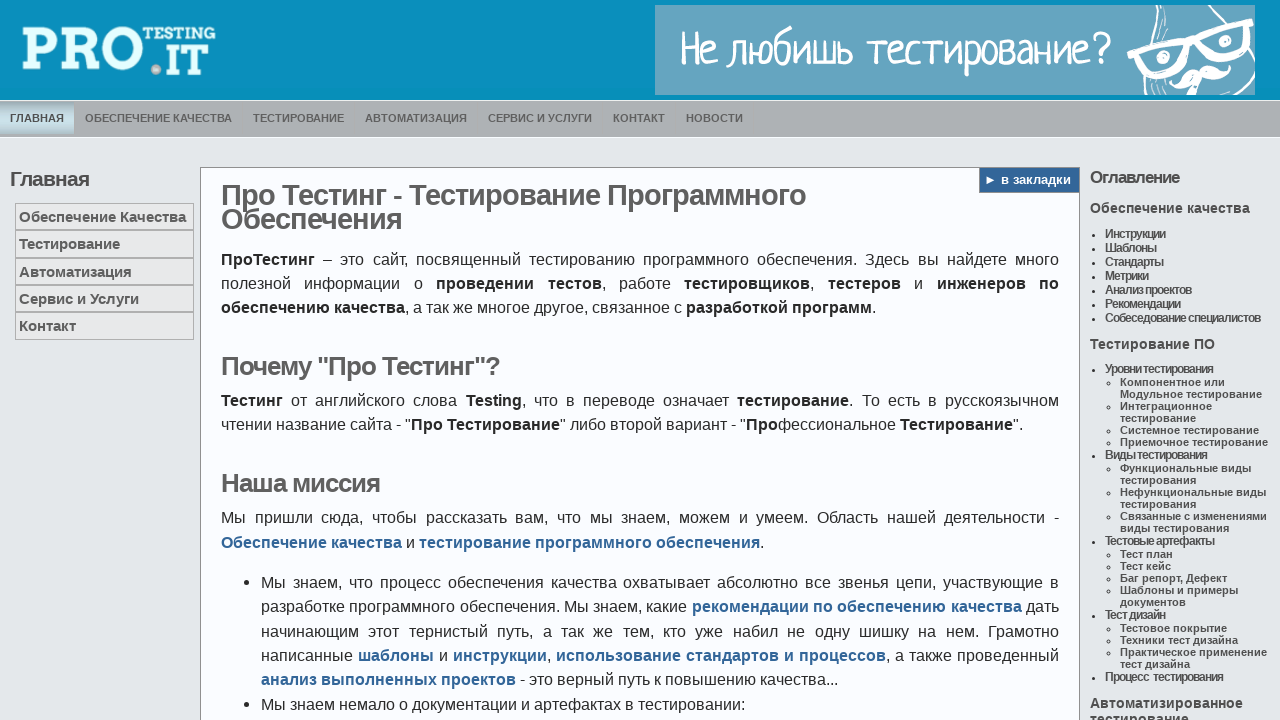

Waited for page to reach domcontentloaded state
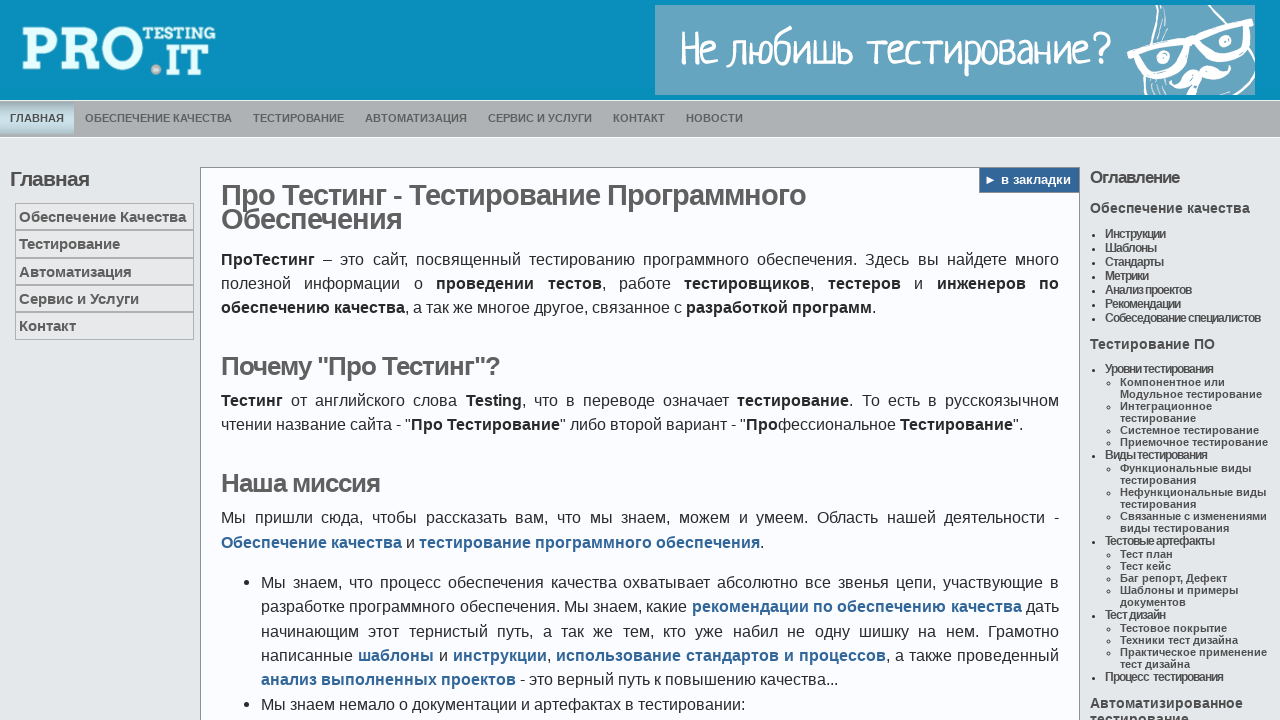

Verified body element is present on protesting.it homepage
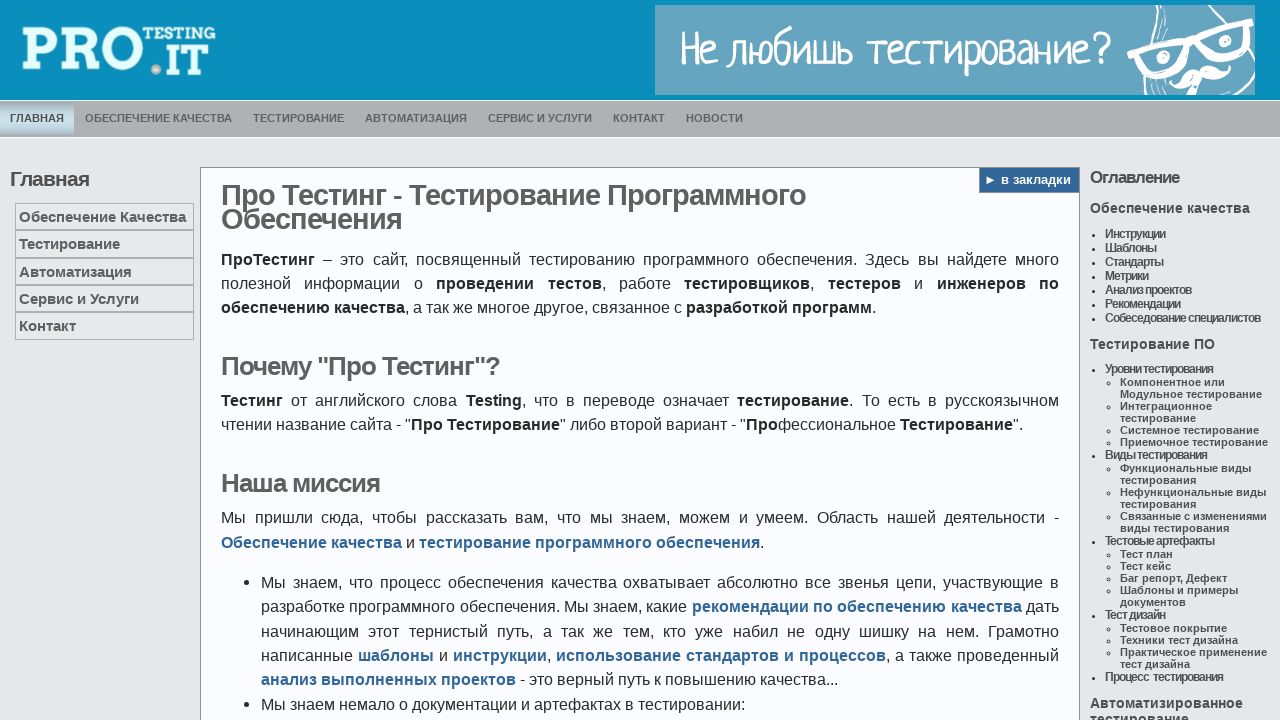

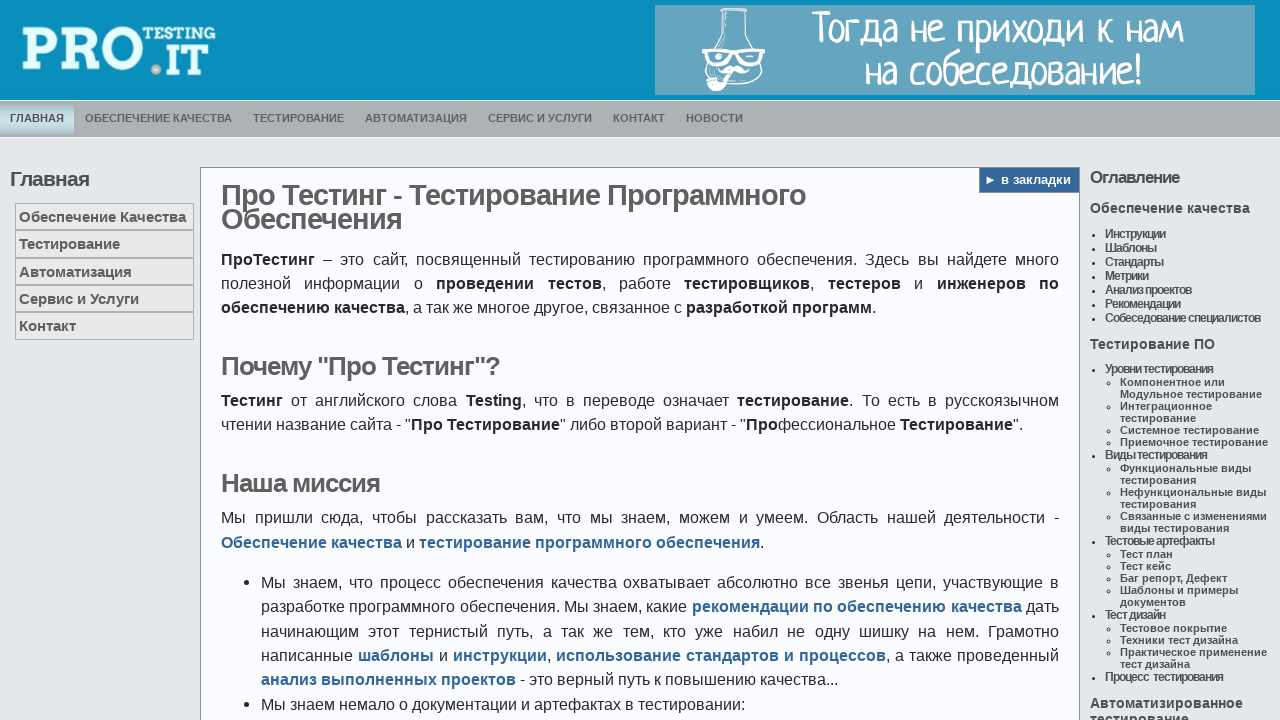